Tests a form that calculates the sum of two numbers displayed on the page, selects the result from a dropdown menu, and submits the form

Starting URL: http://suninjuly.github.io/selects1.html

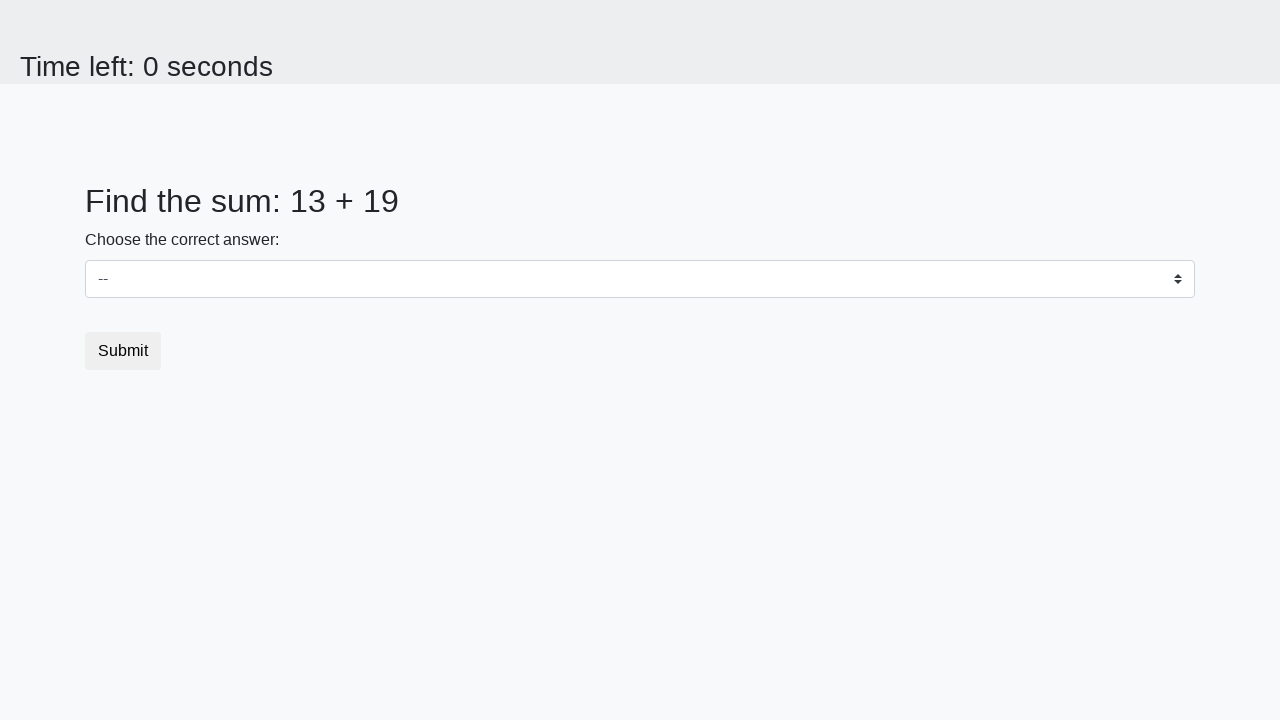

Retrieved first number from page
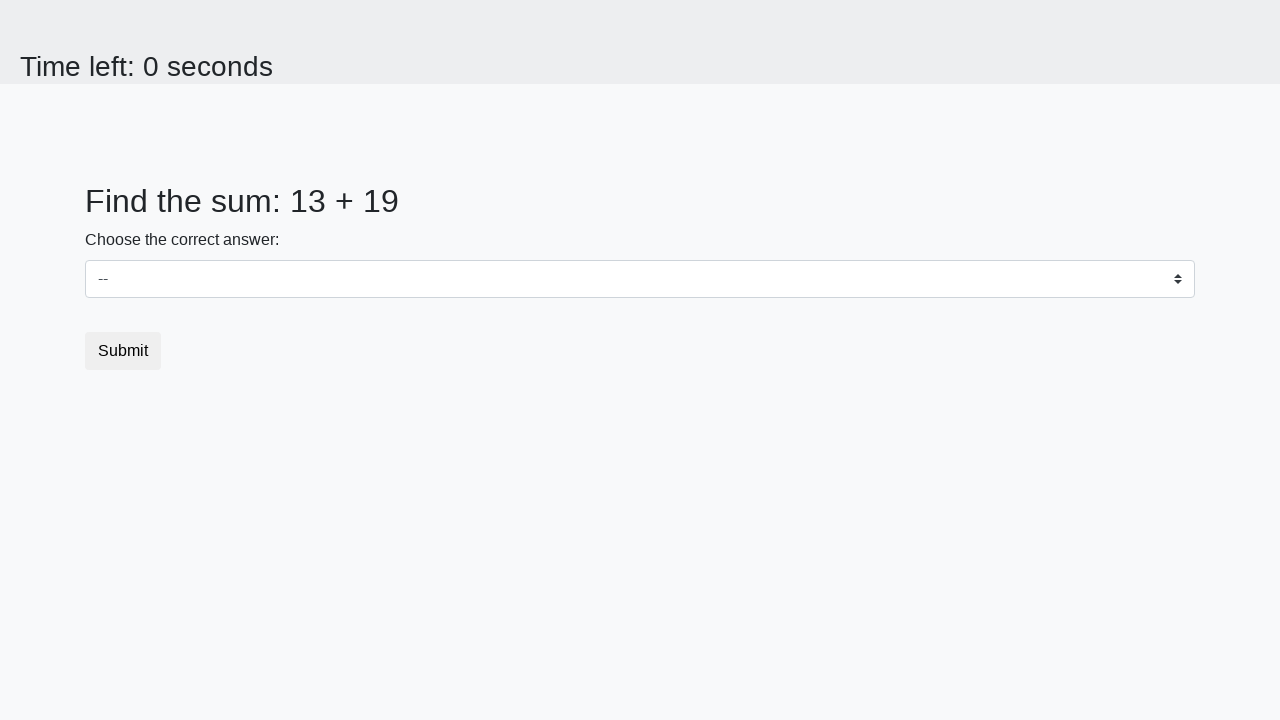

Retrieved second number from page
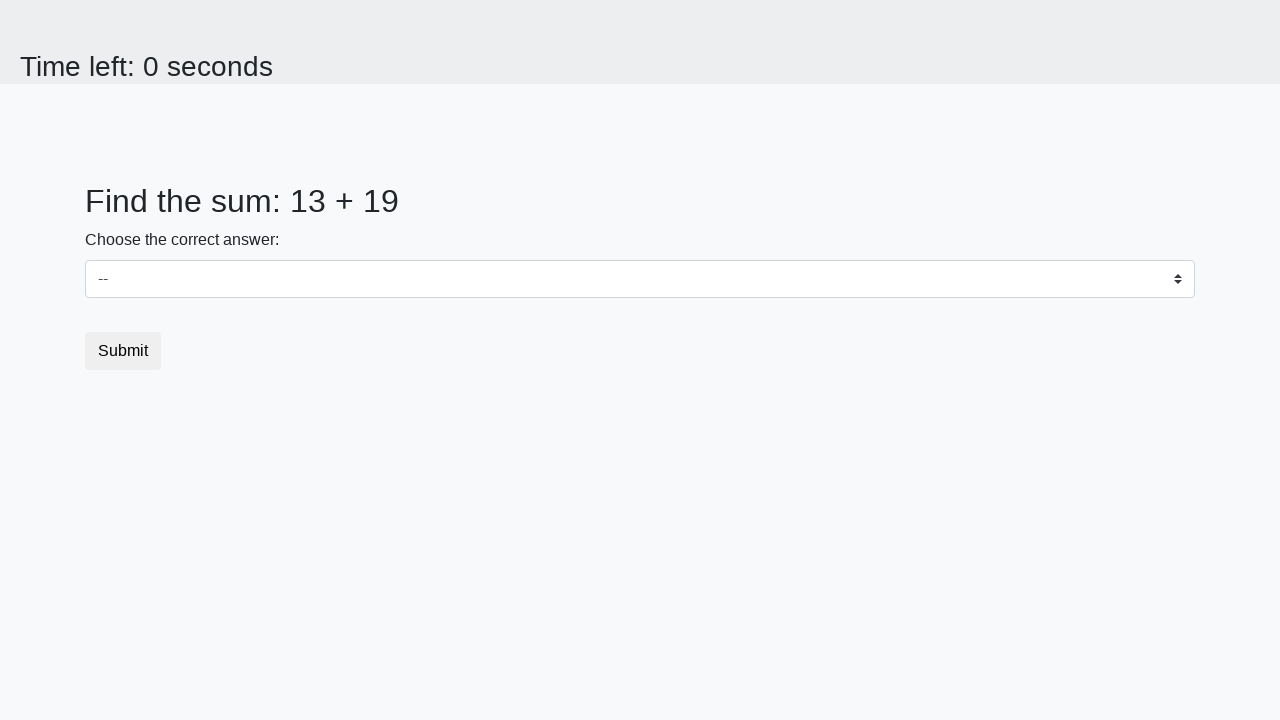

Calculated sum: 13 + 19 = 32
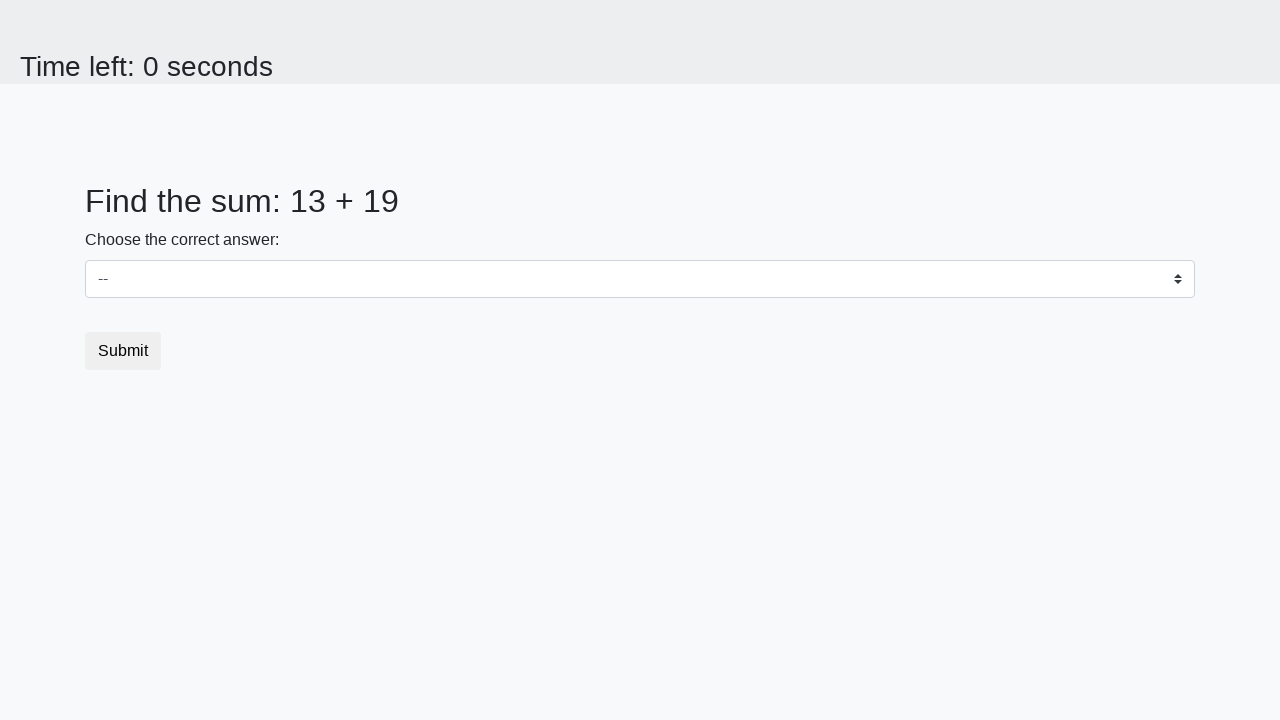

Selected 32 from dropdown menu on #dropdown
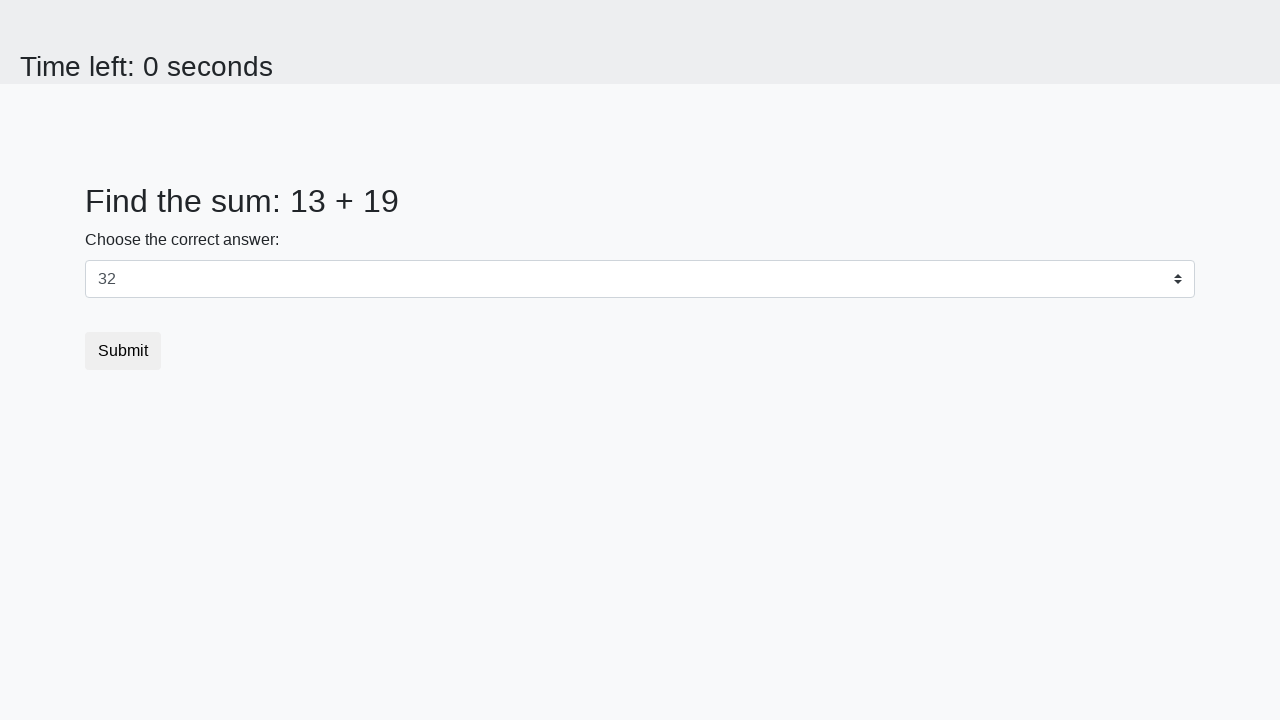

Clicked submit button to submit form at (123, 351) on .btn.btn-default
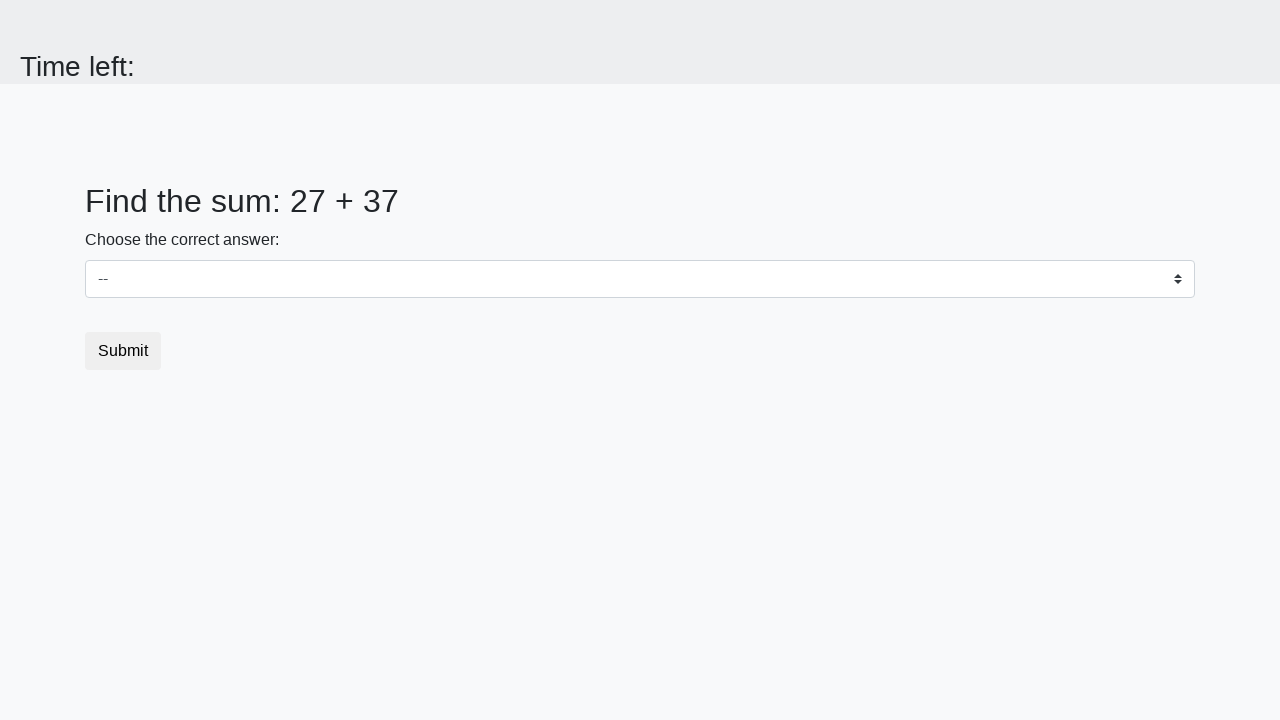

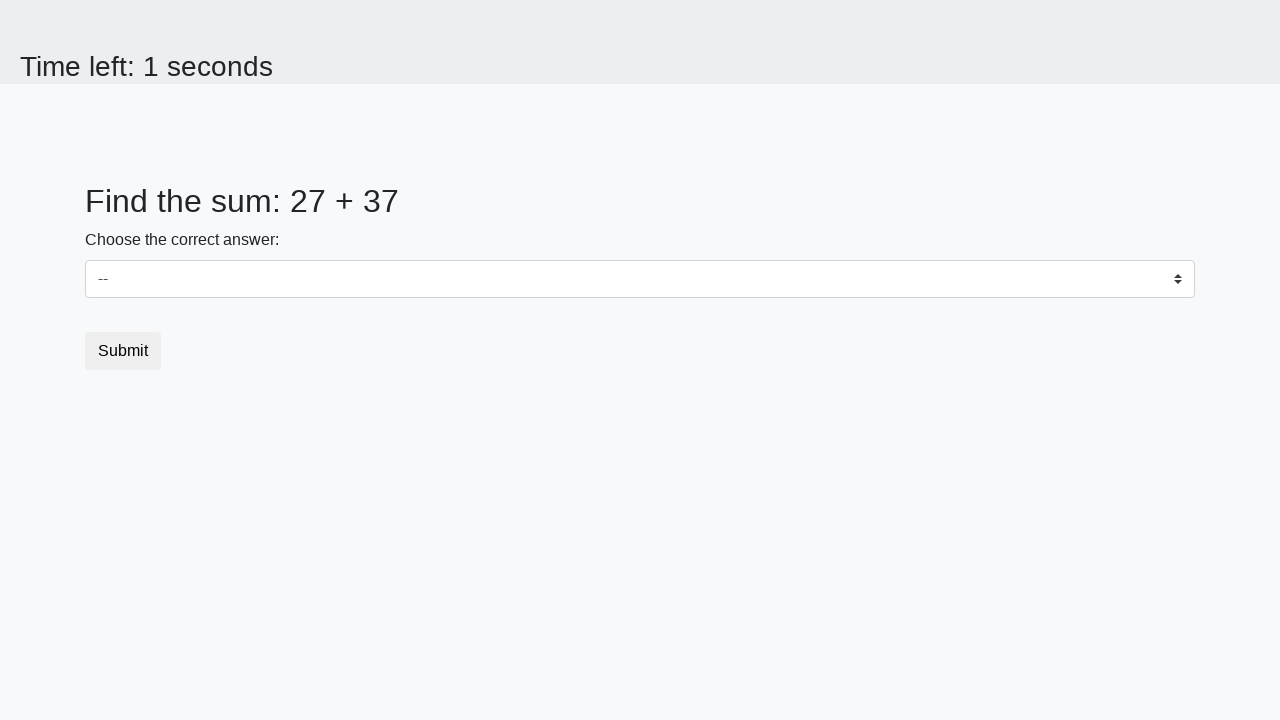